Tests alert handling by triggering alerts and accepting or dismissing them

Starting URL: https://codenboxautomationlab.com/practice/

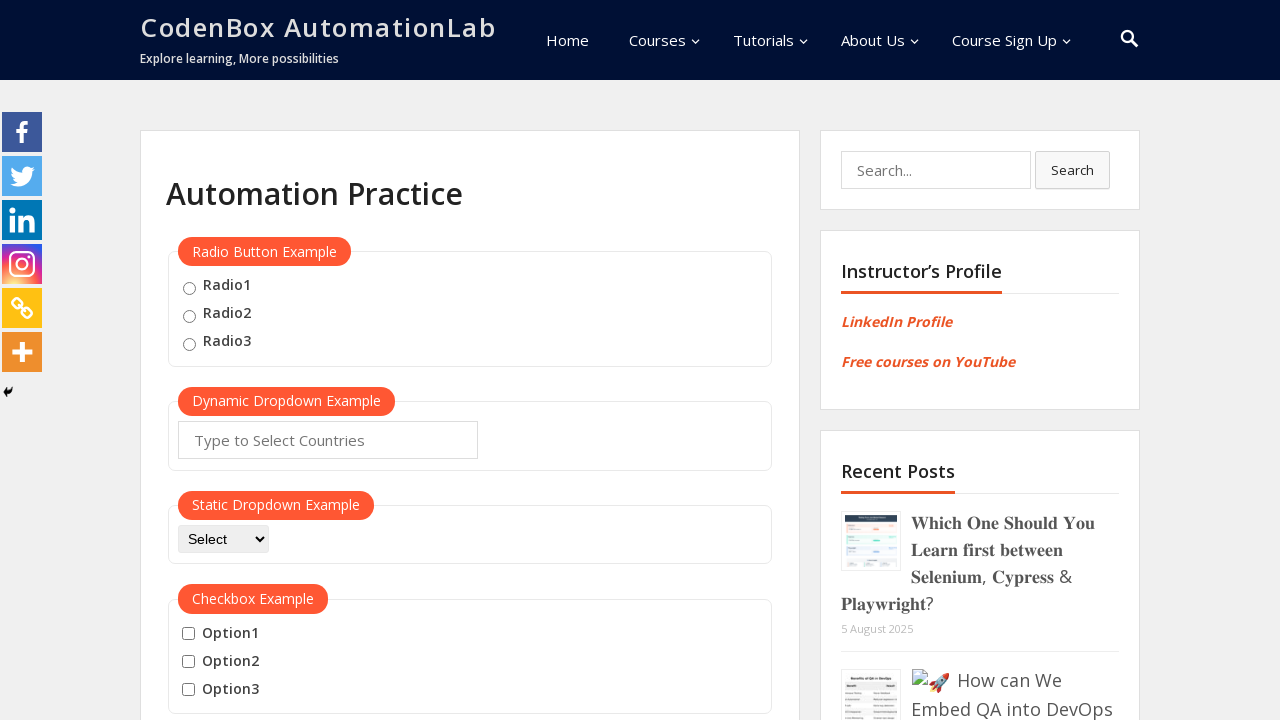

Filled name field with 'eman' on #name
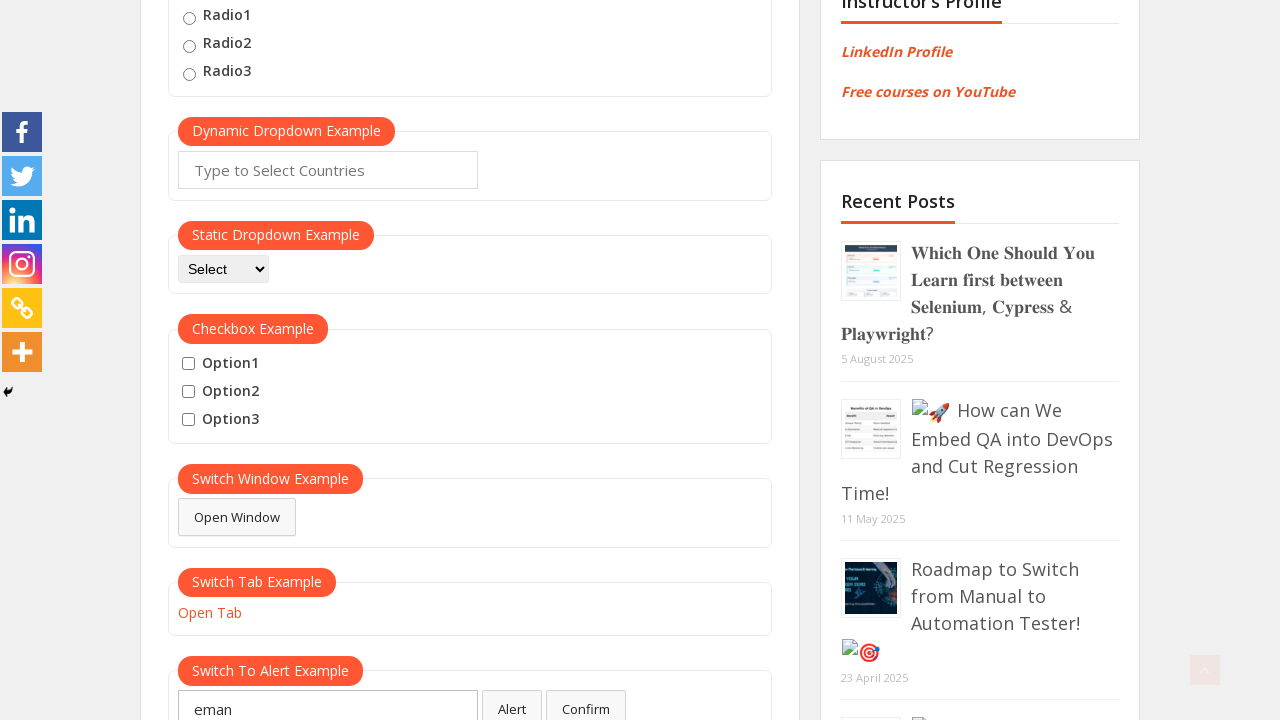

Set up dialog handler to accept alerts
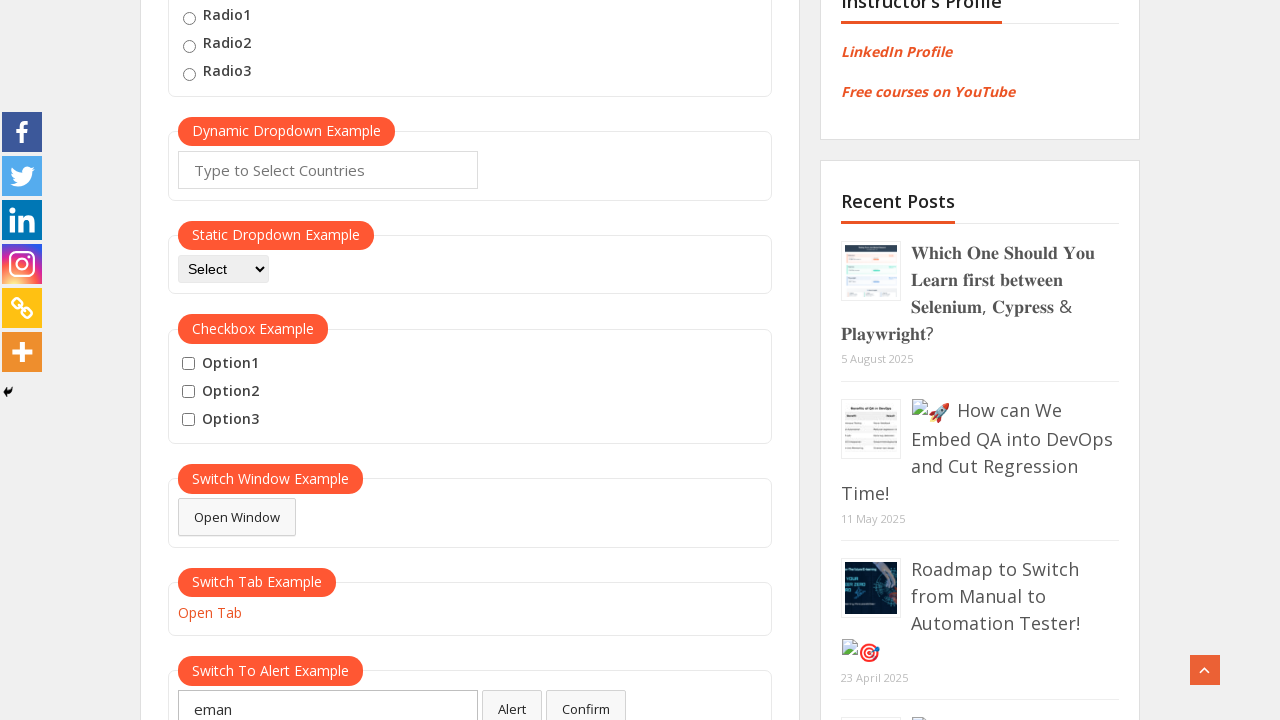

Clicked alert button to trigger alert at (512, 701) on #alertbtn
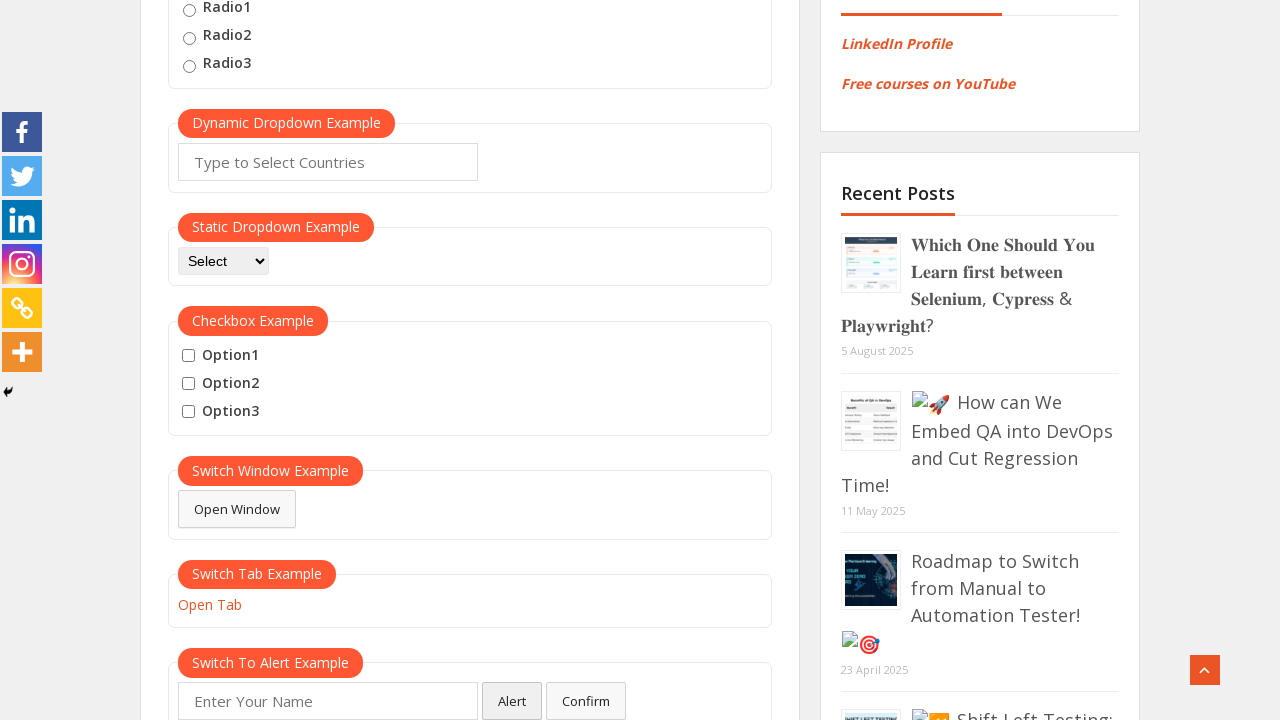

Waited 1000ms for alert to be processed
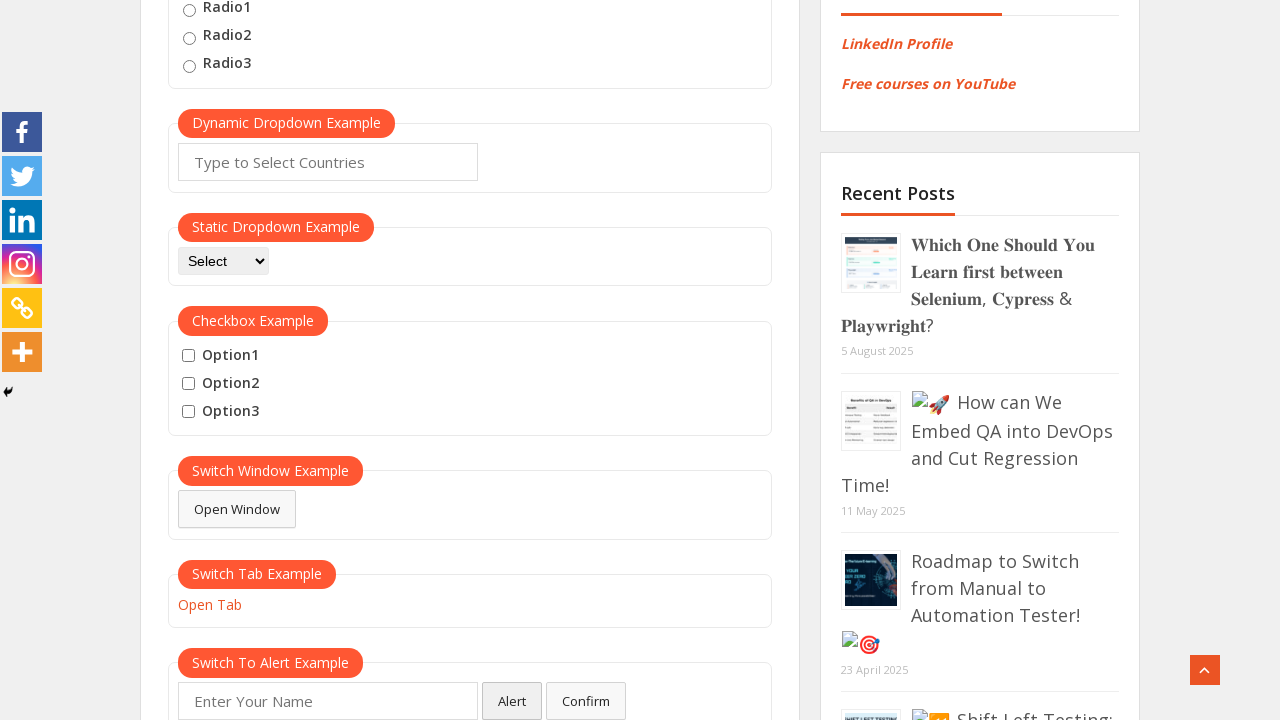

Filled name field with 'eman' again on #name
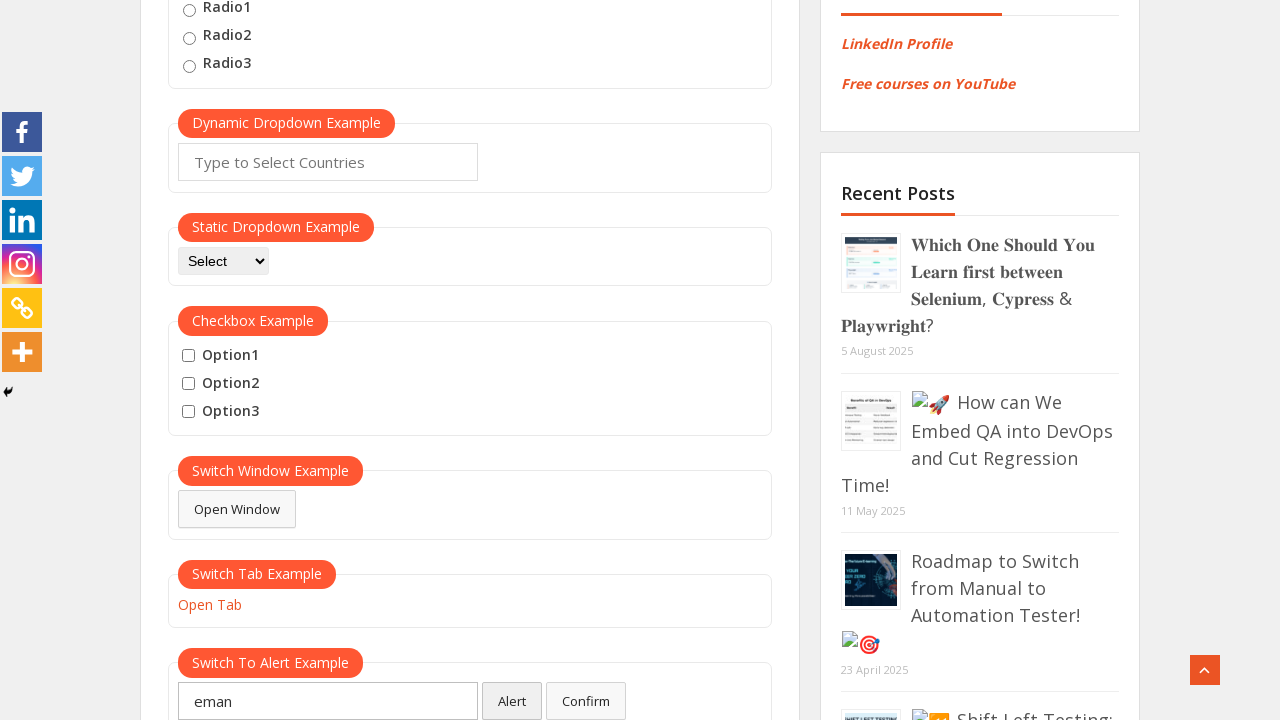

Set up dialog handler to dismiss dialogs
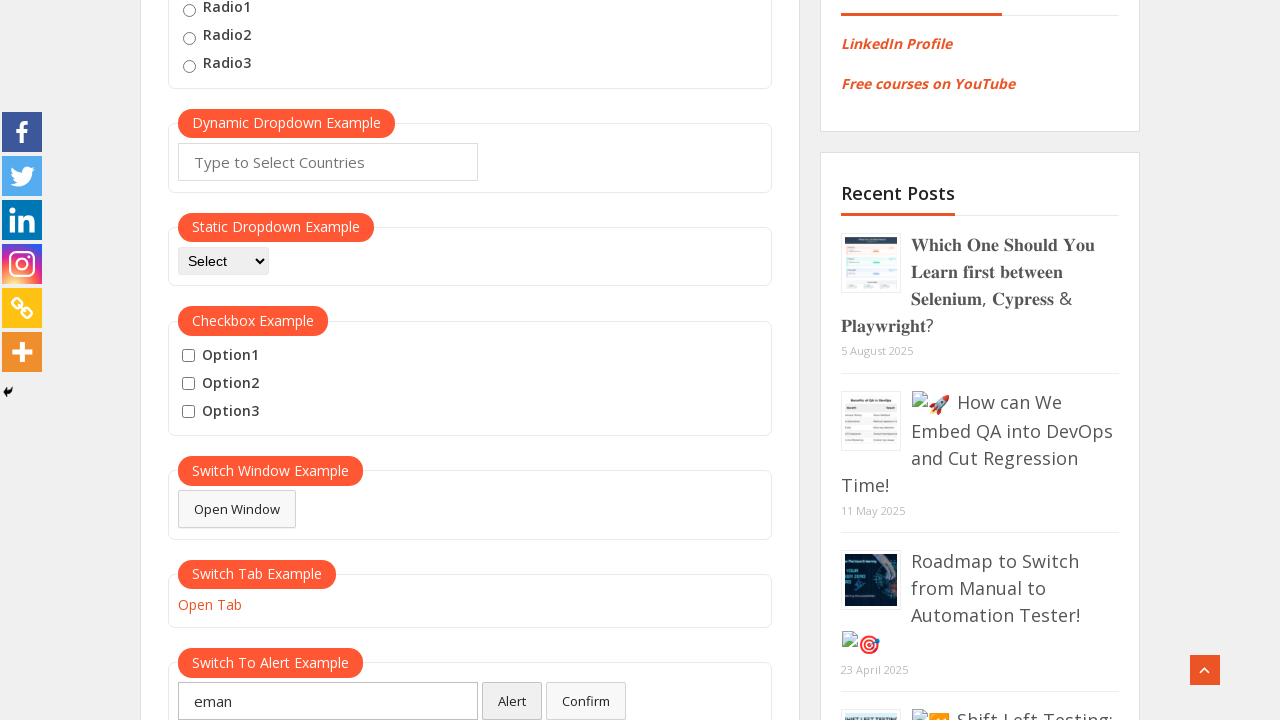

Clicked confirm button to trigger confirm dialog at (586, 701) on #confirmbtn
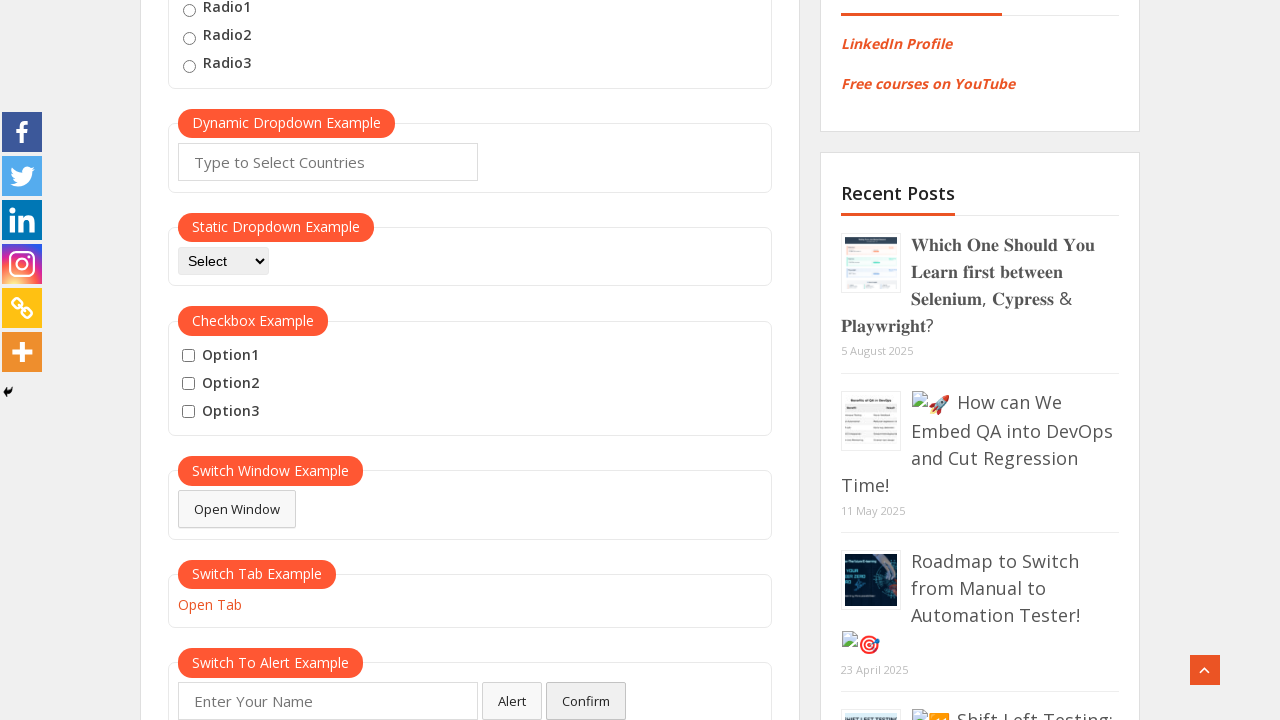

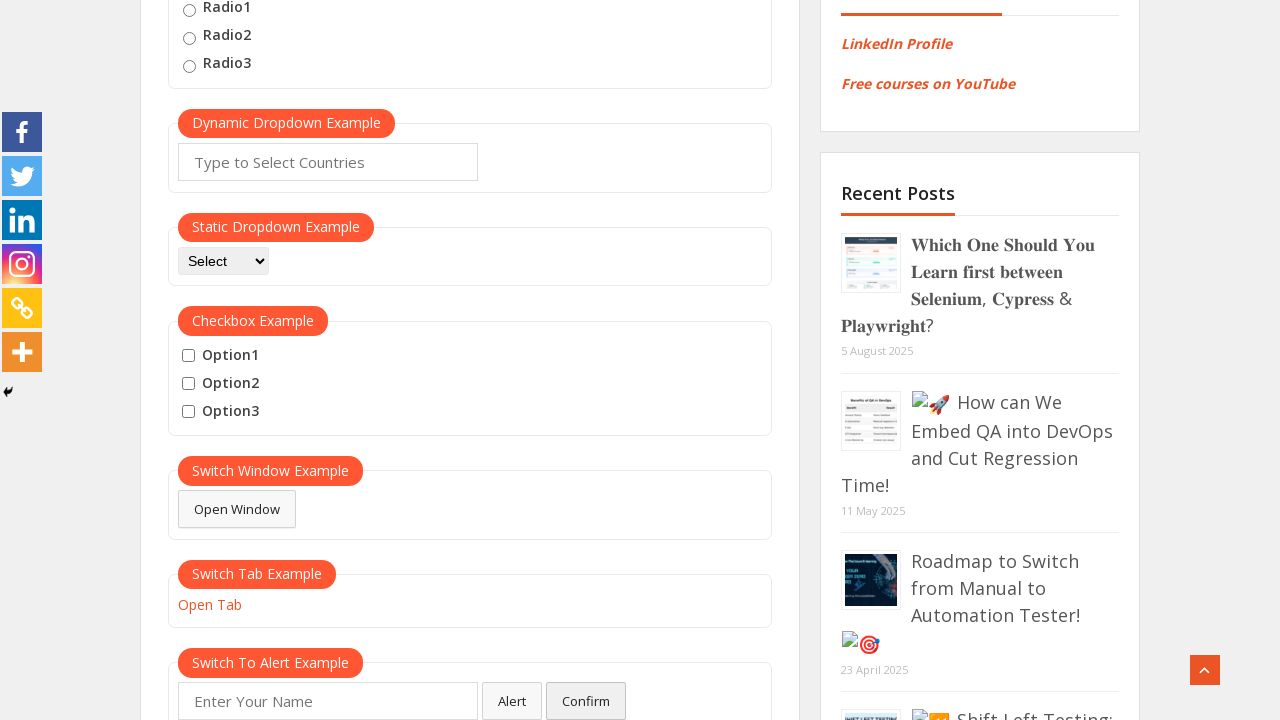